Tests dynamic loading functionality by clicking a start button and waiting for a dynamically loaded element to become visible

Starting URL: https://the-internet.herokuapp.com/dynamic_loading/1

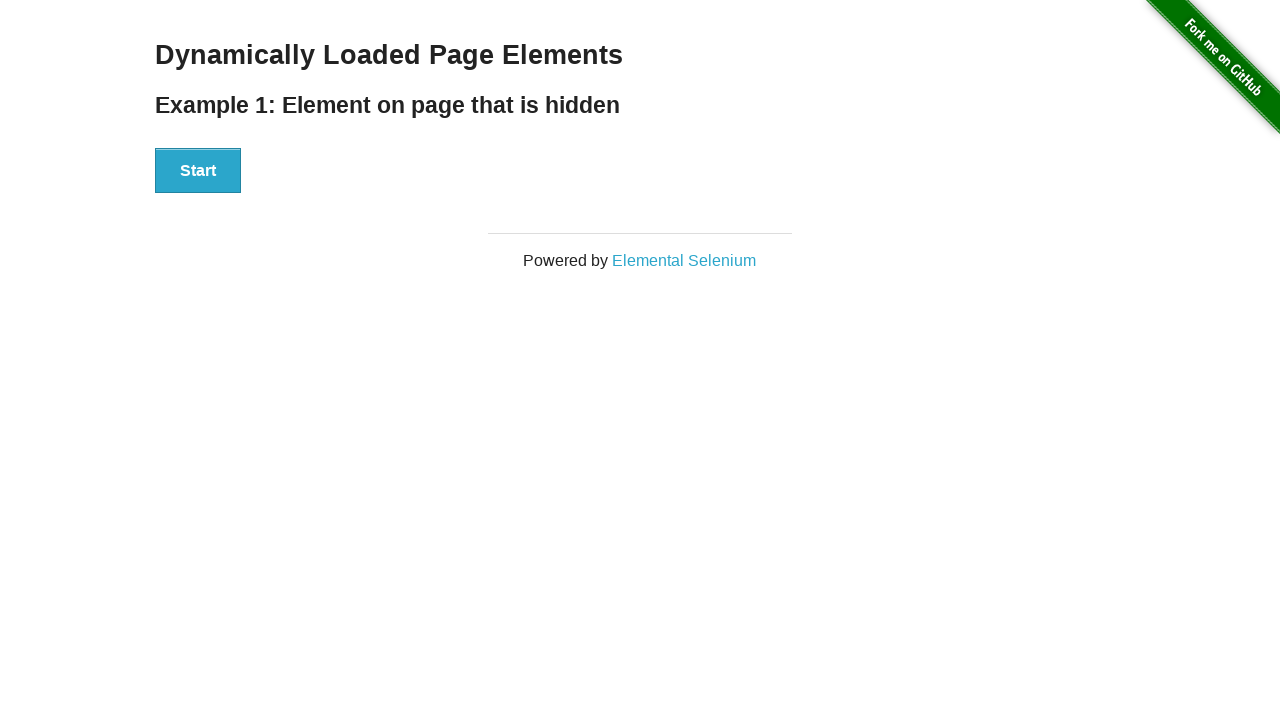

Navigated to dynamic loading test page
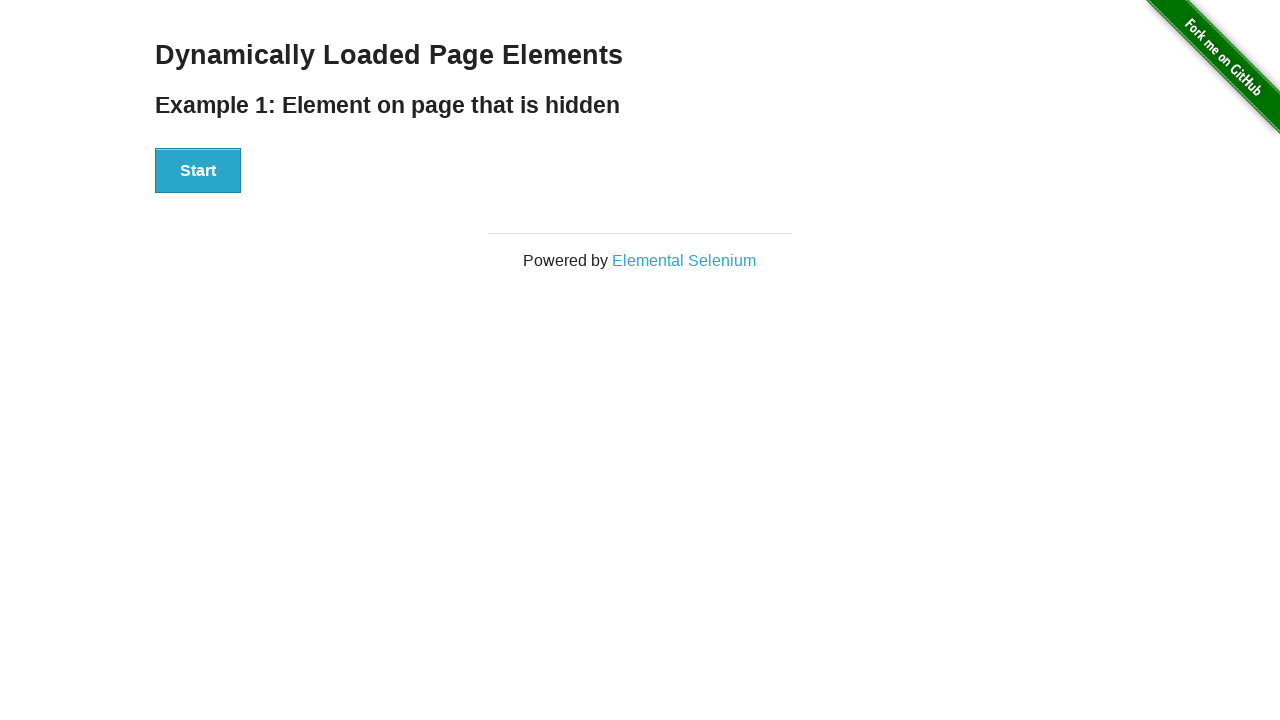

Clicked start button to trigger dynamic loading at (198, 171) on #start button
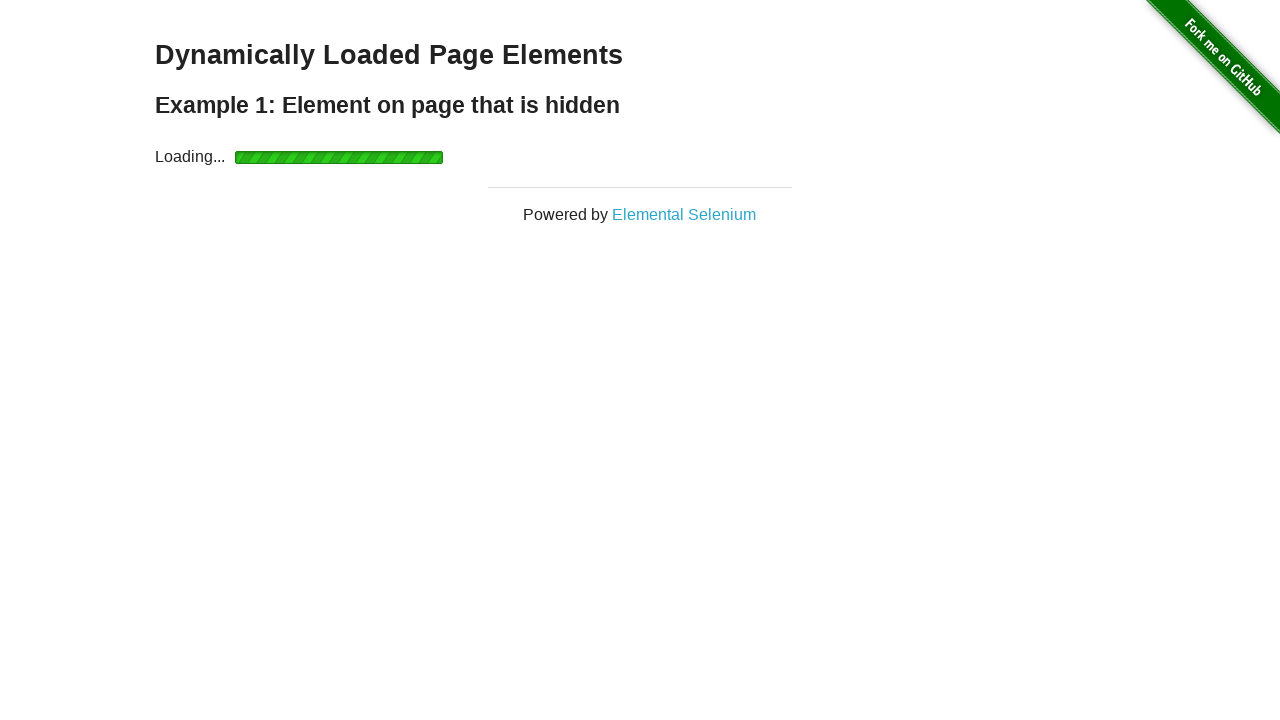

Dynamically loaded element became visible
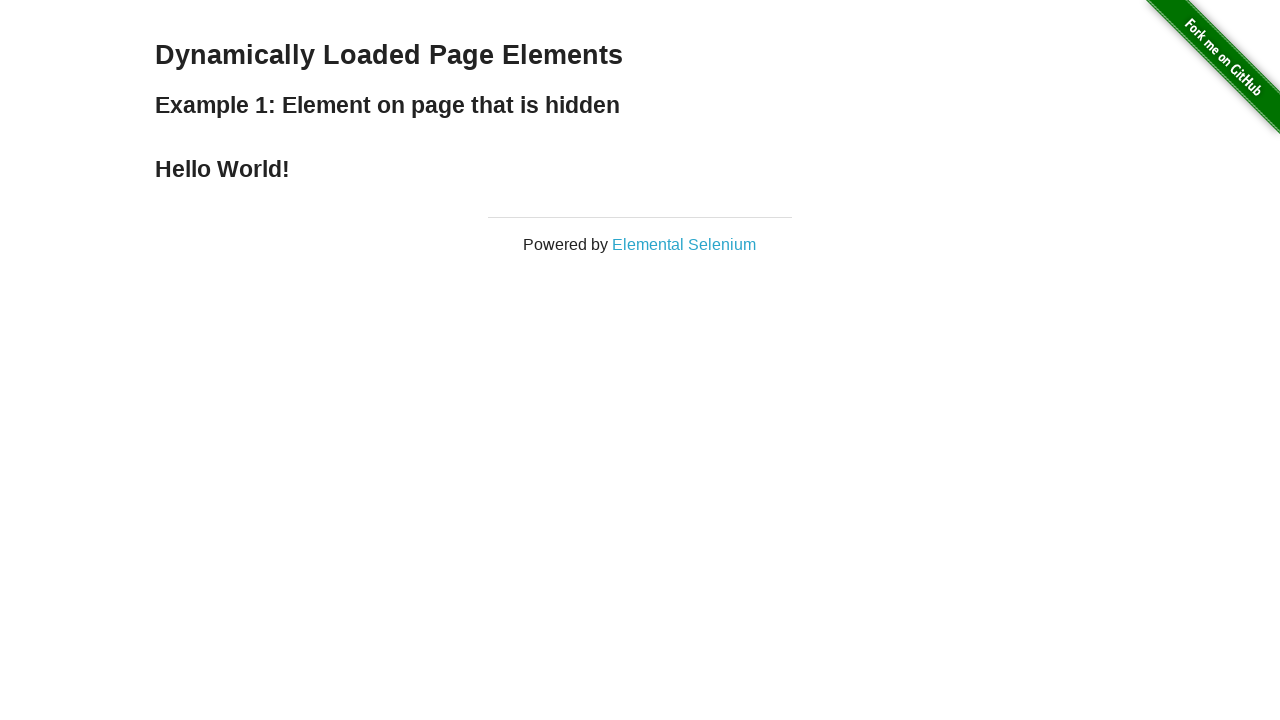

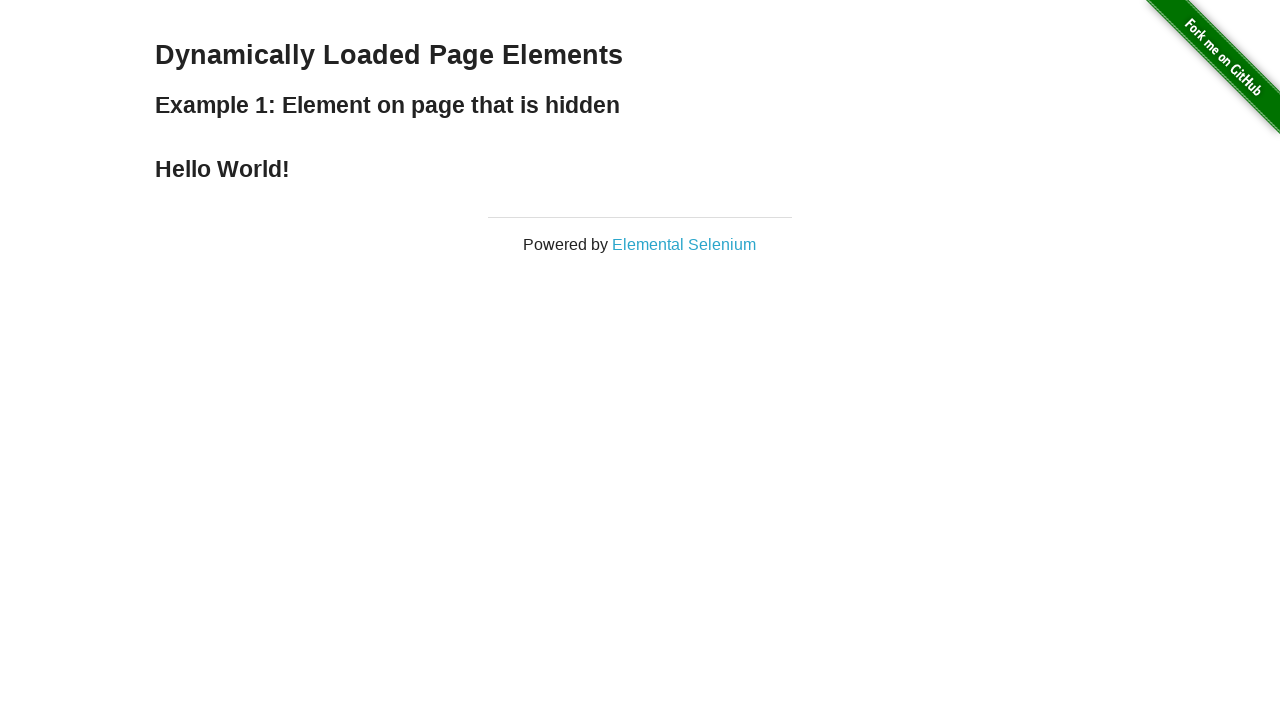